Tests dropdown menu functionality by selecting "India" from a select dropdown element

Starting URL: https://www.globalsqa.com/demo-site/select-dropdown-menu/

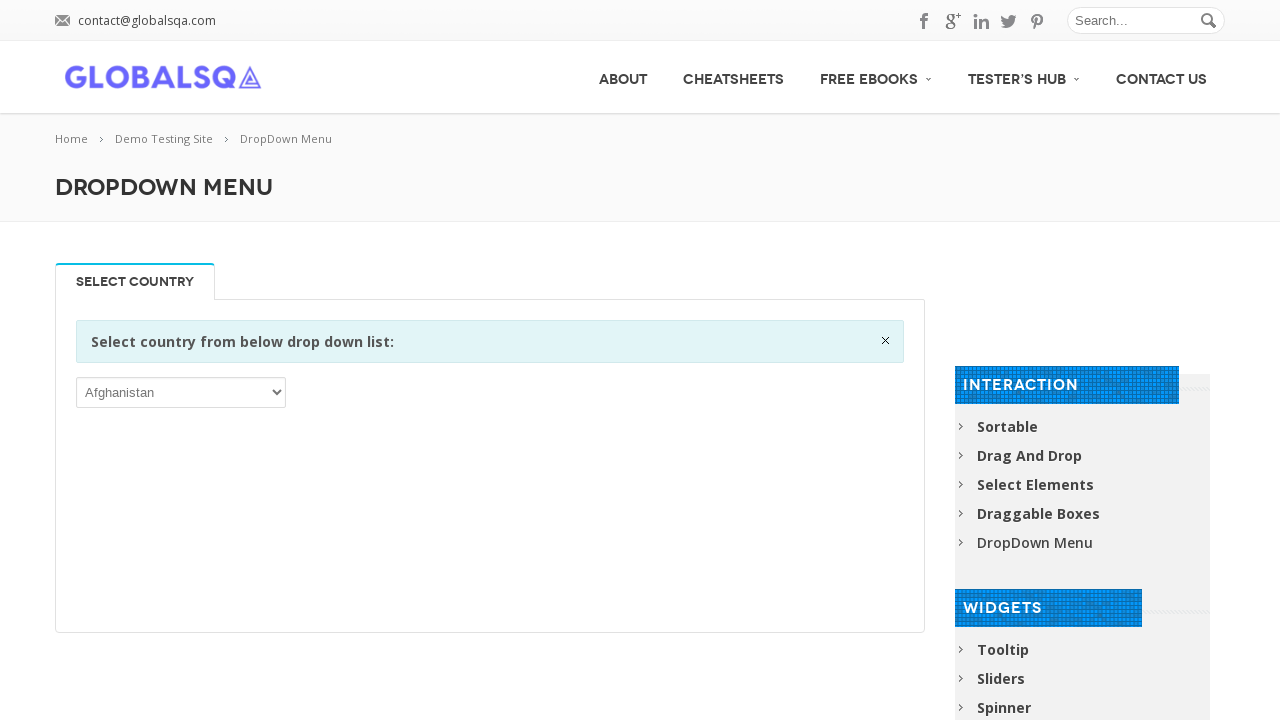

Navigated to dropdown menu demo page
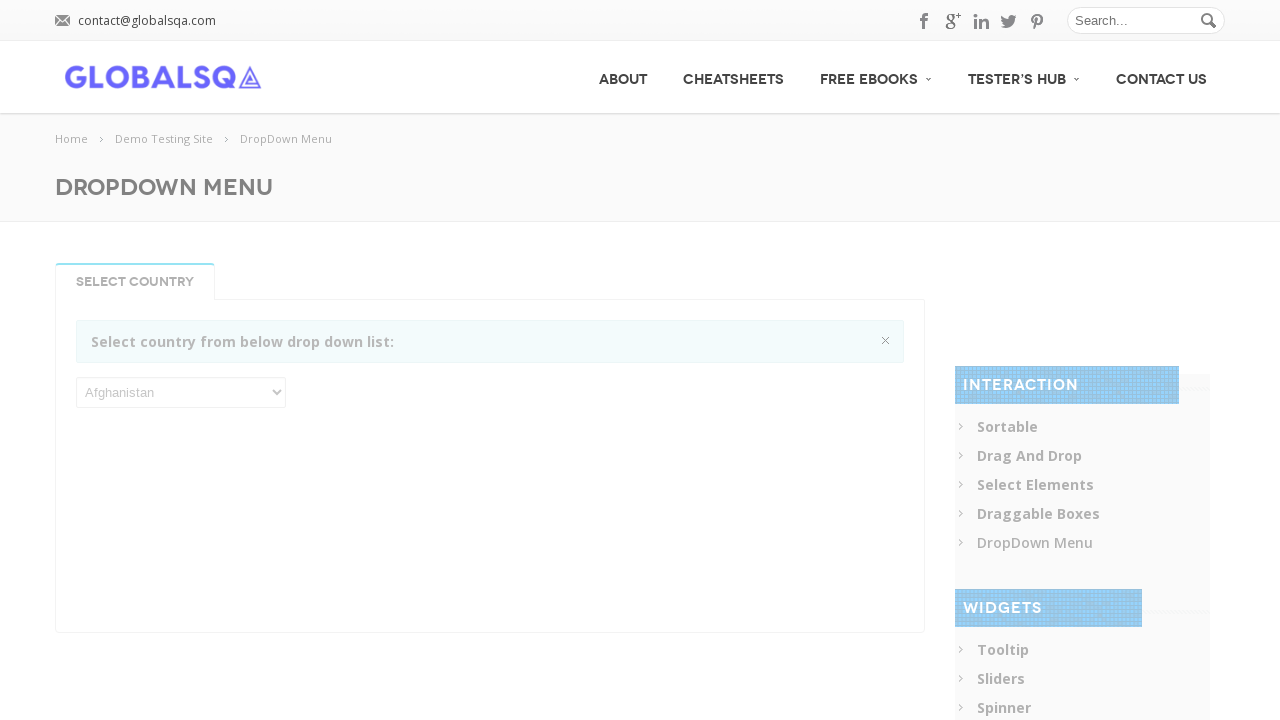

Selected 'India' from the dropdown menu on select
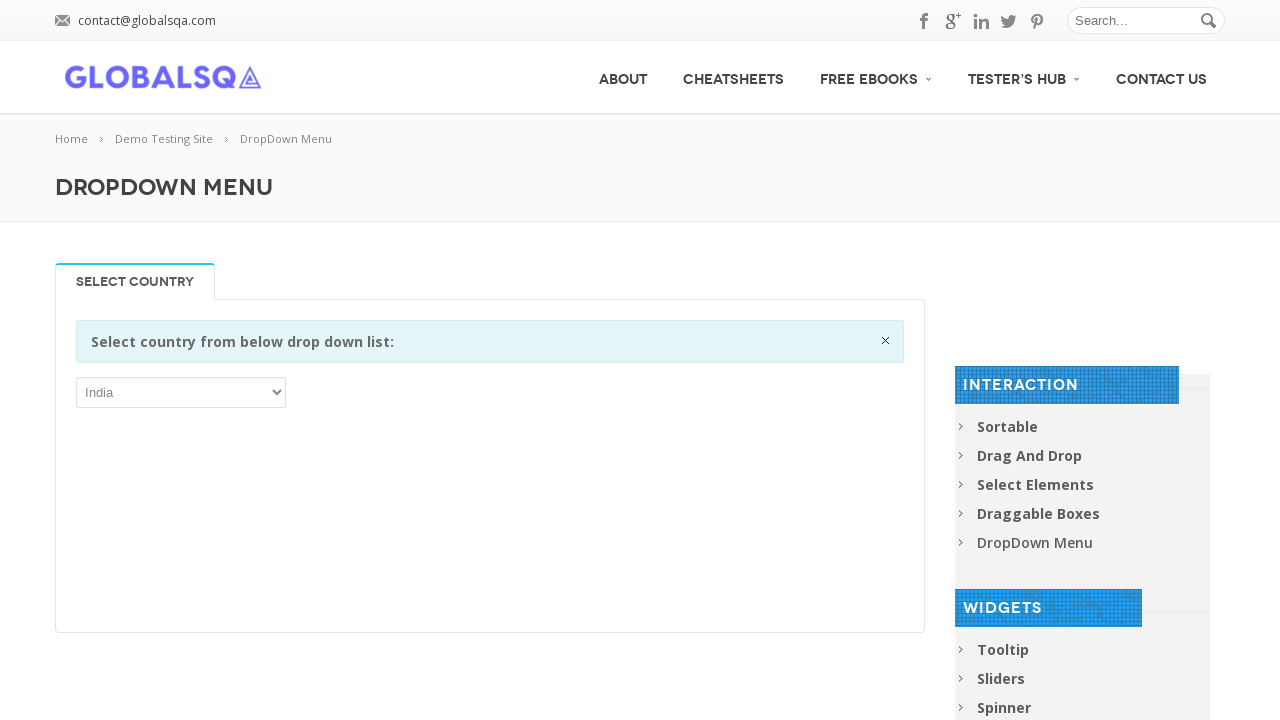

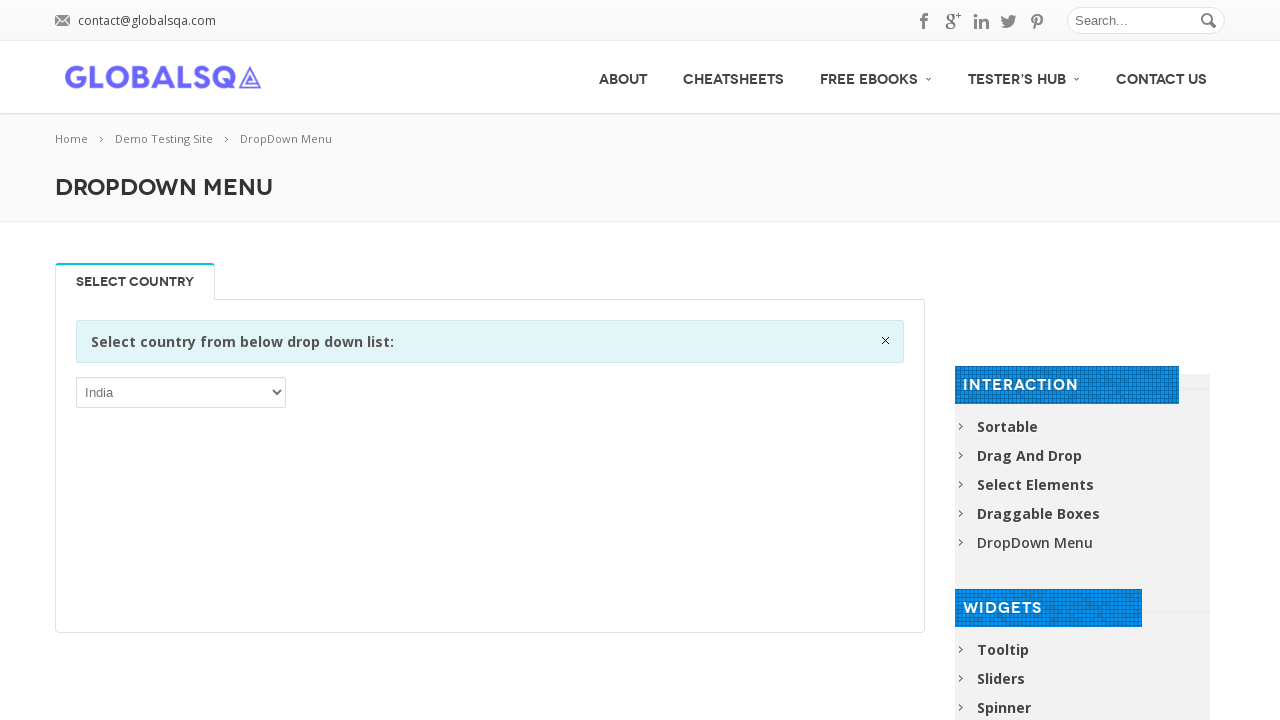